Tests prompt dialog by clicking the prompt button, entering text, and accepting the dialog

Starting URL: https://demoqa.com/alerts

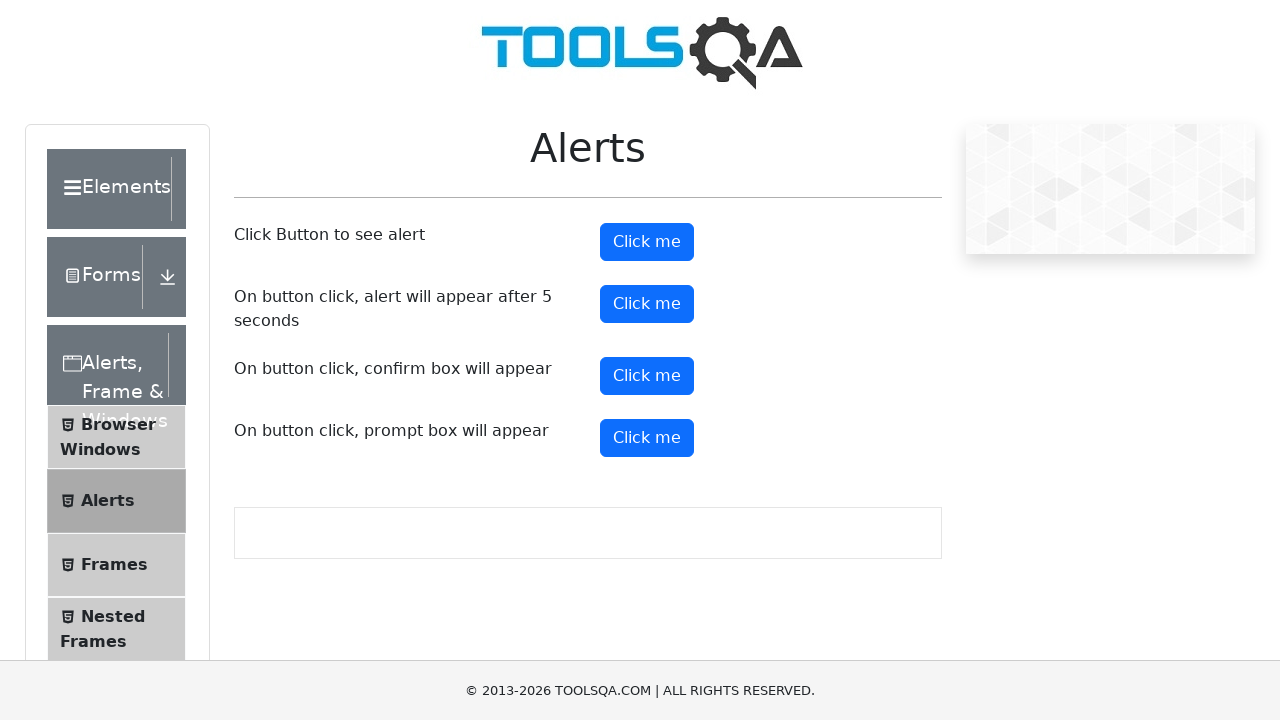

Set up dialog handler to accept prompt with text 'Hello Playwright!'
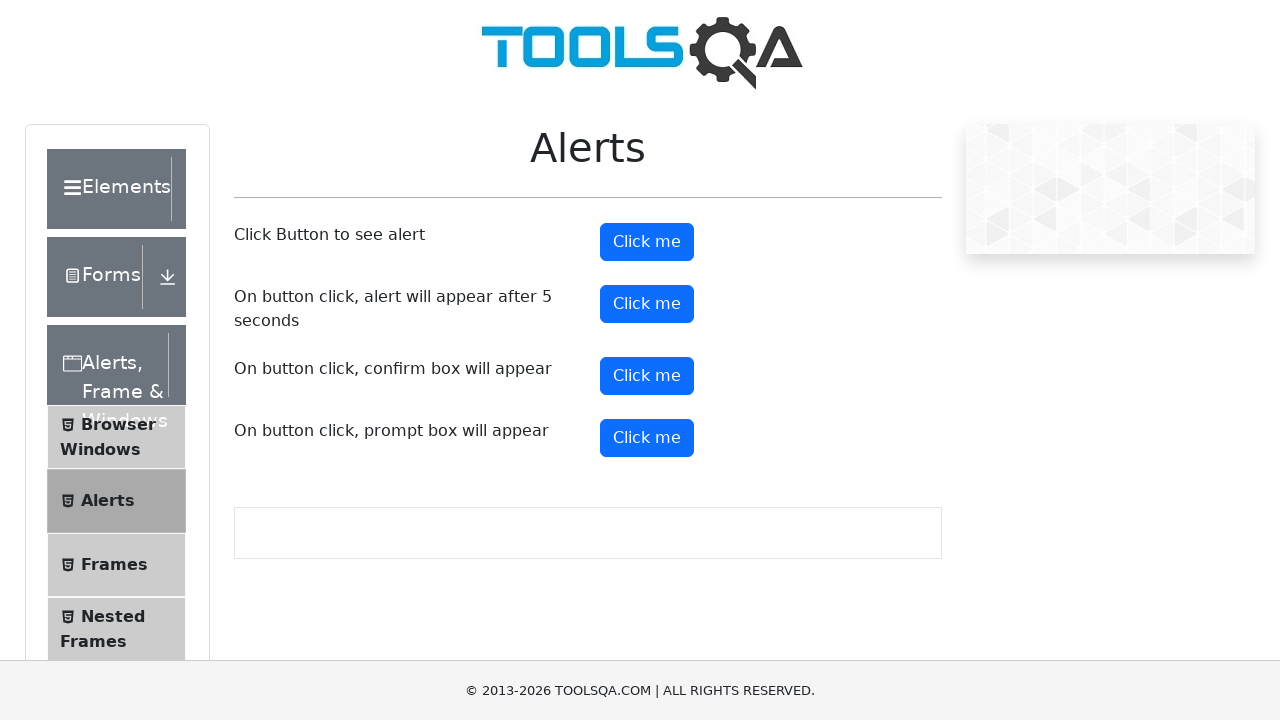

Clicked prompt button to trigger prompt dialog at (647, 438) on #promtButton
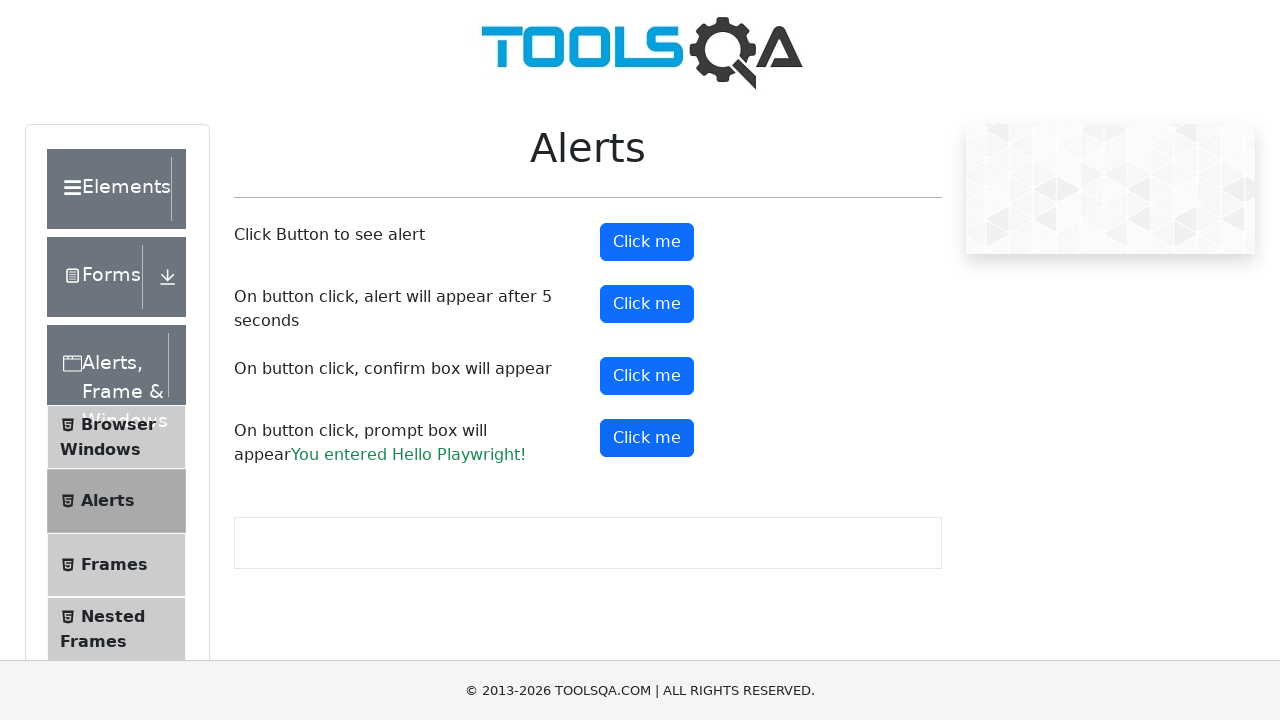

Prompt result text appeared on page
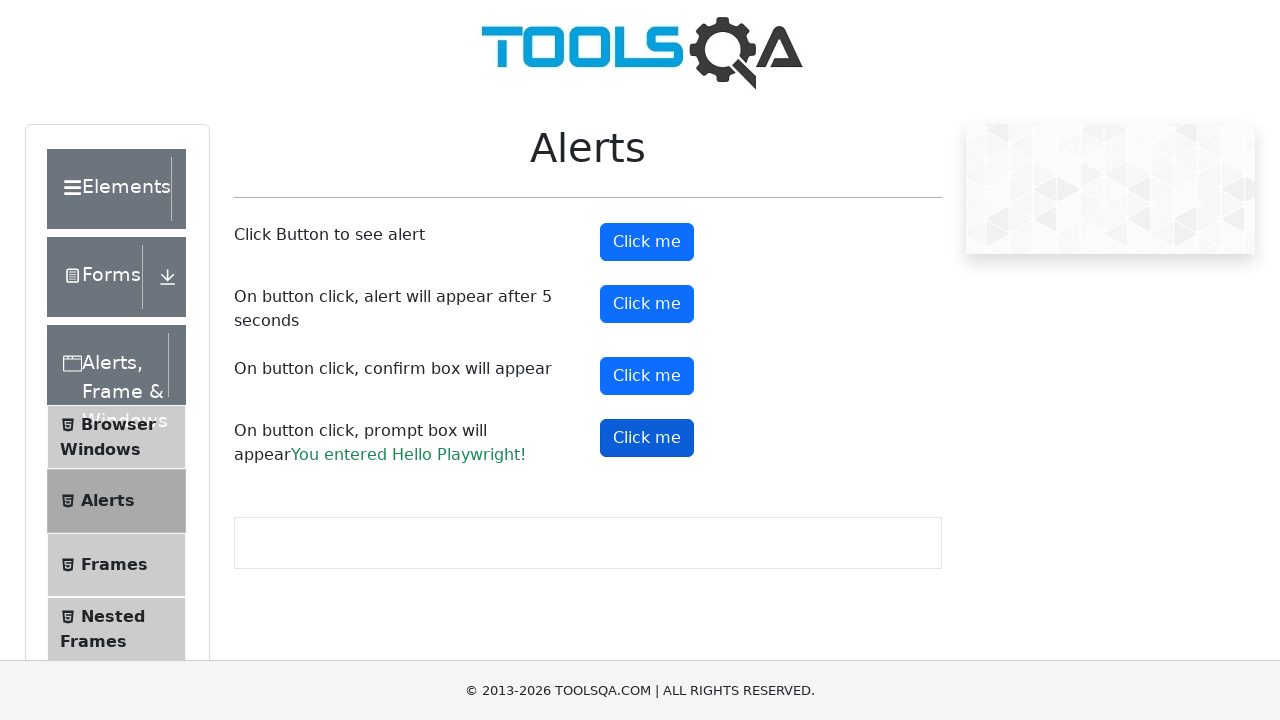

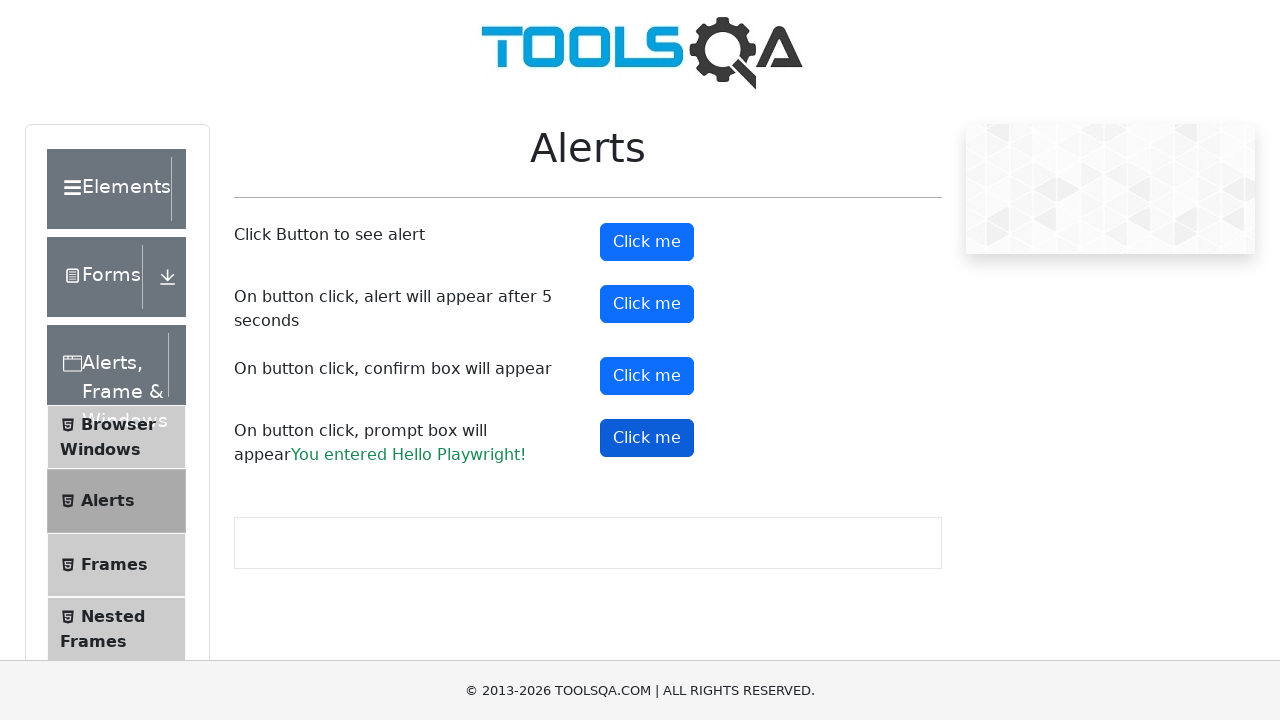